Tests click and hold interaction by selecting multiple consecutive items in a selectable grid using drag selection

Starting URL: http://jqueryui.com/resources/demos/selectable/display-grid.html

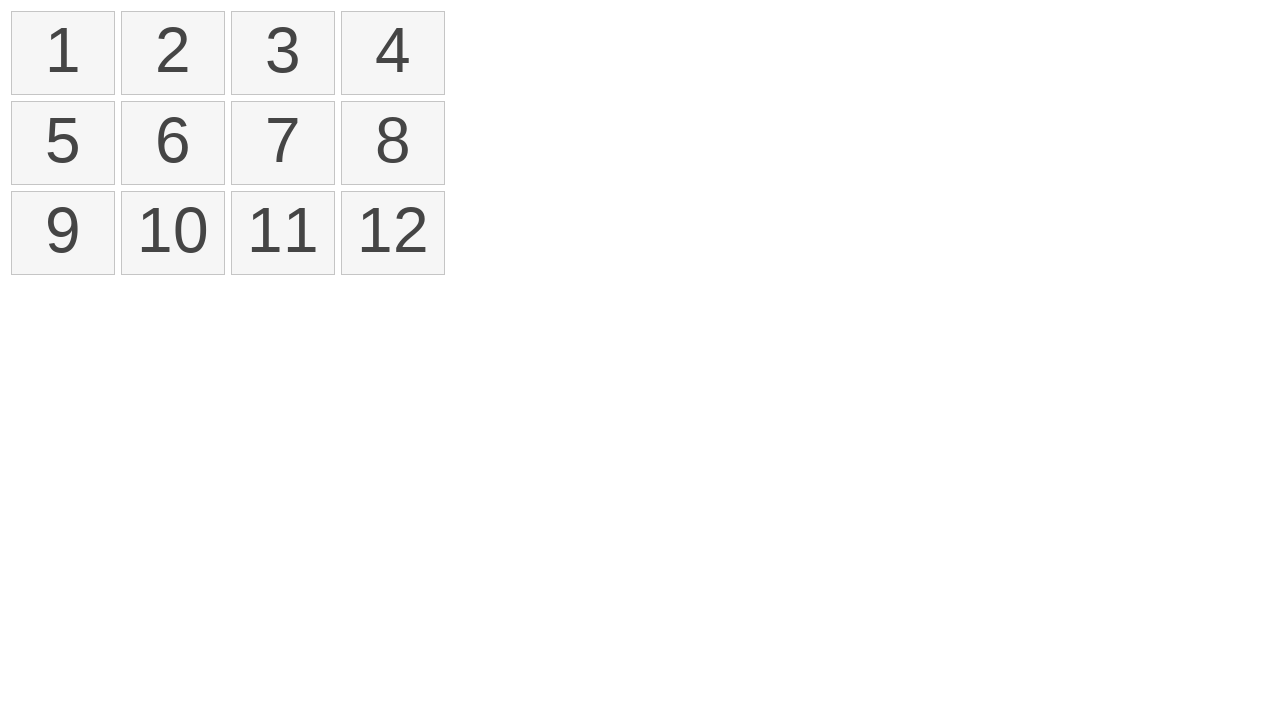

Waited for selectable grid to load
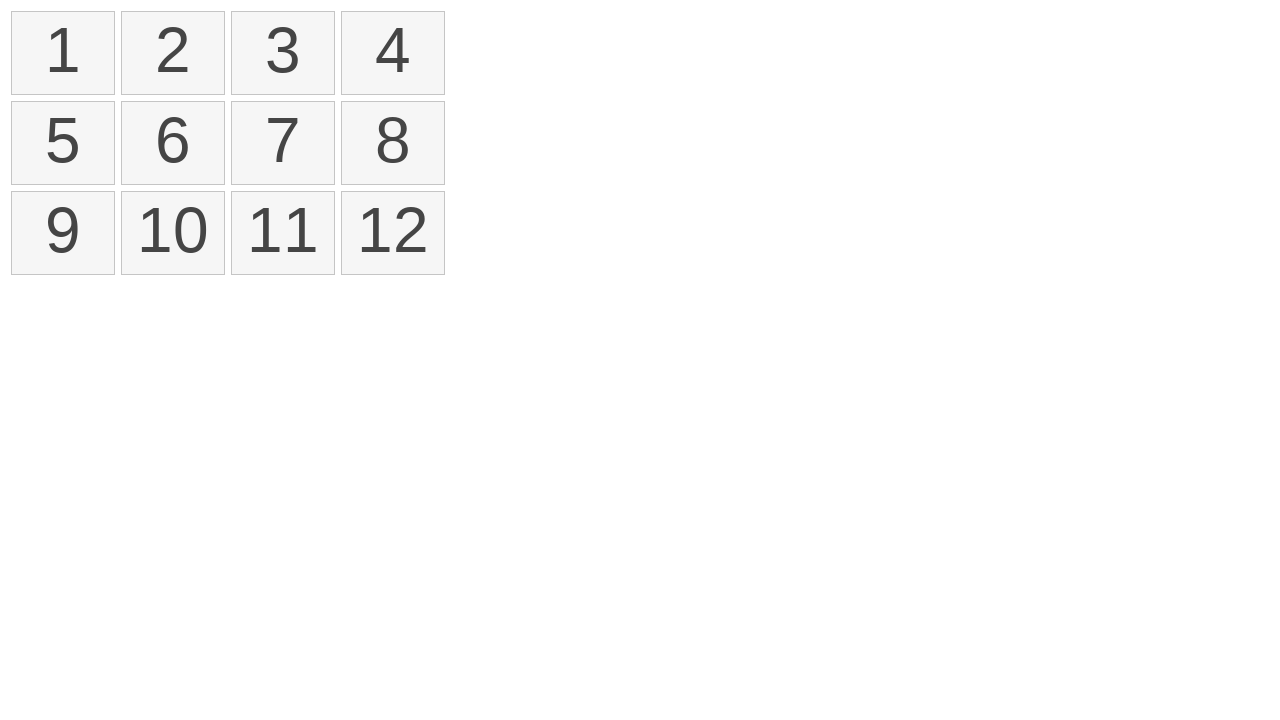

Located all list items in the selectable grid
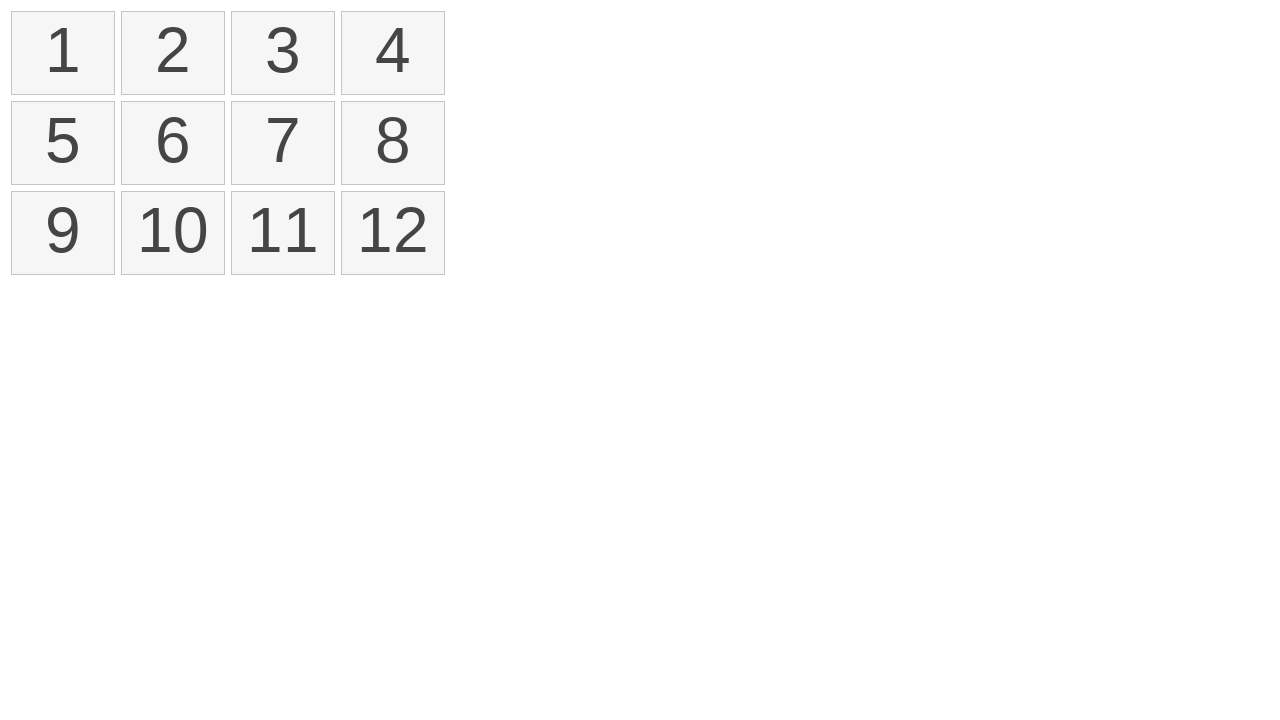

Selected first item from the grid
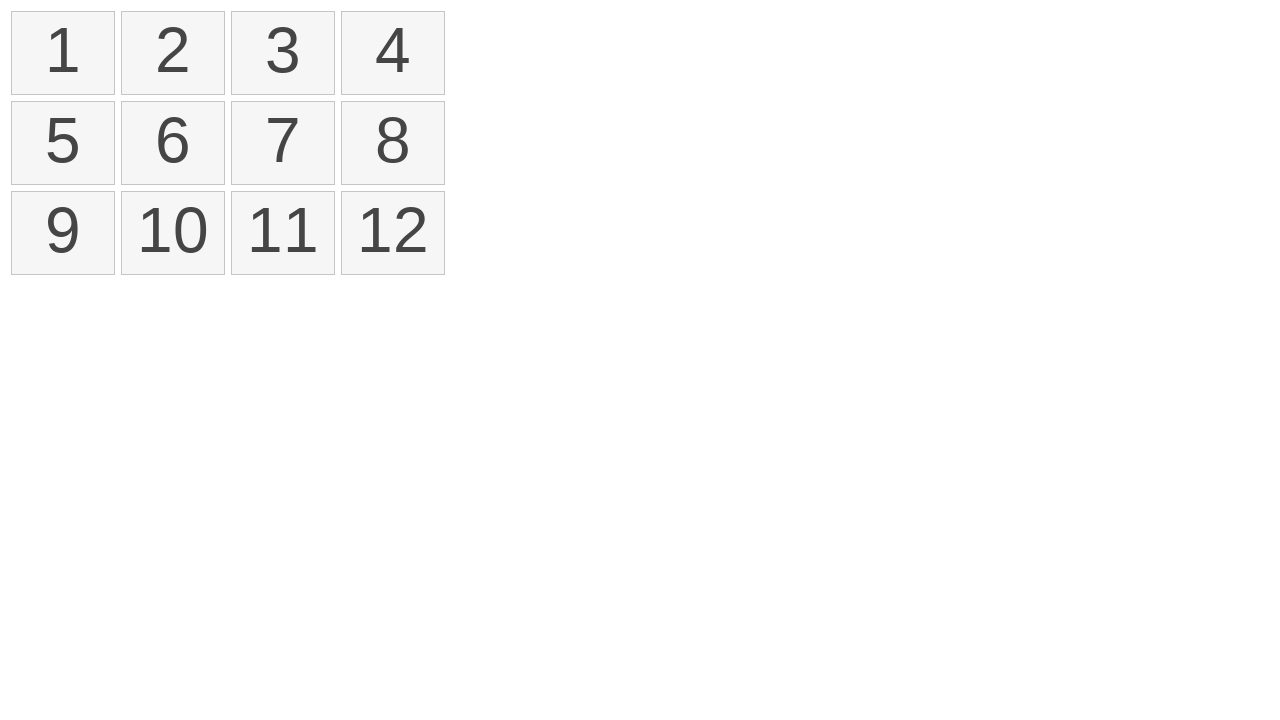

Selected fourth item from the grid
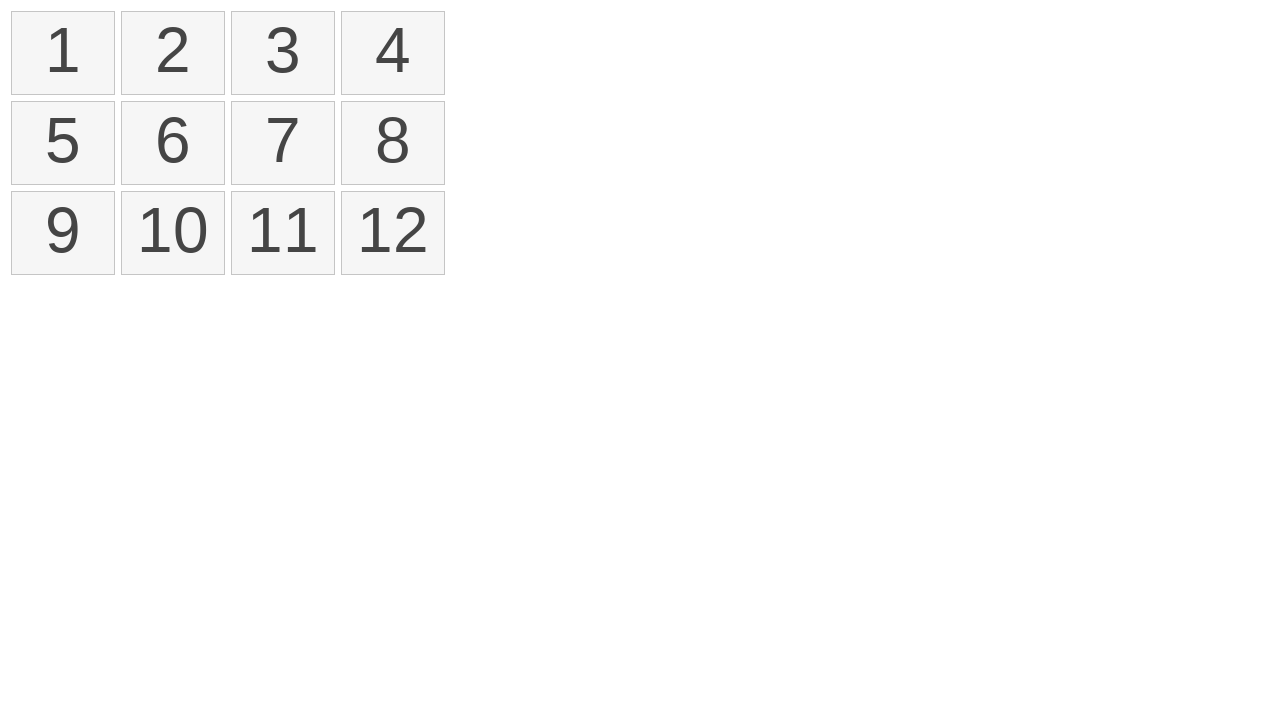

Retrieved bounding box of first item
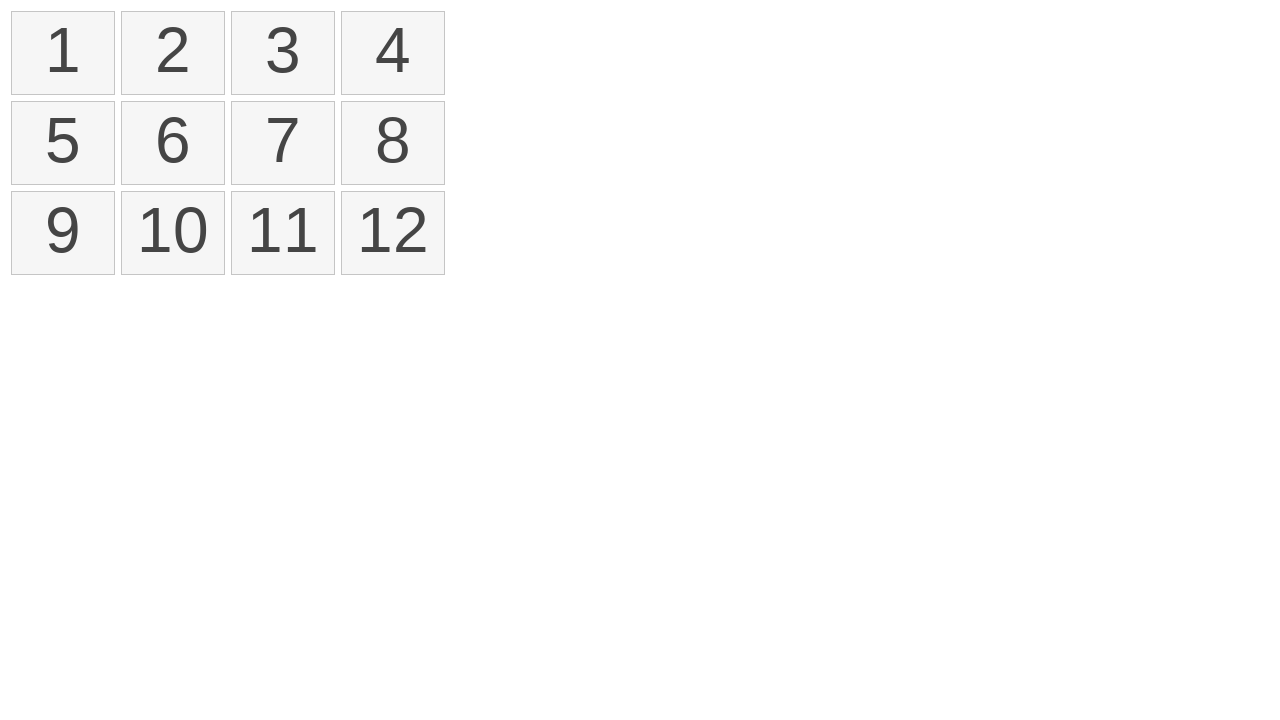

Retrieved bounding box of fourth item
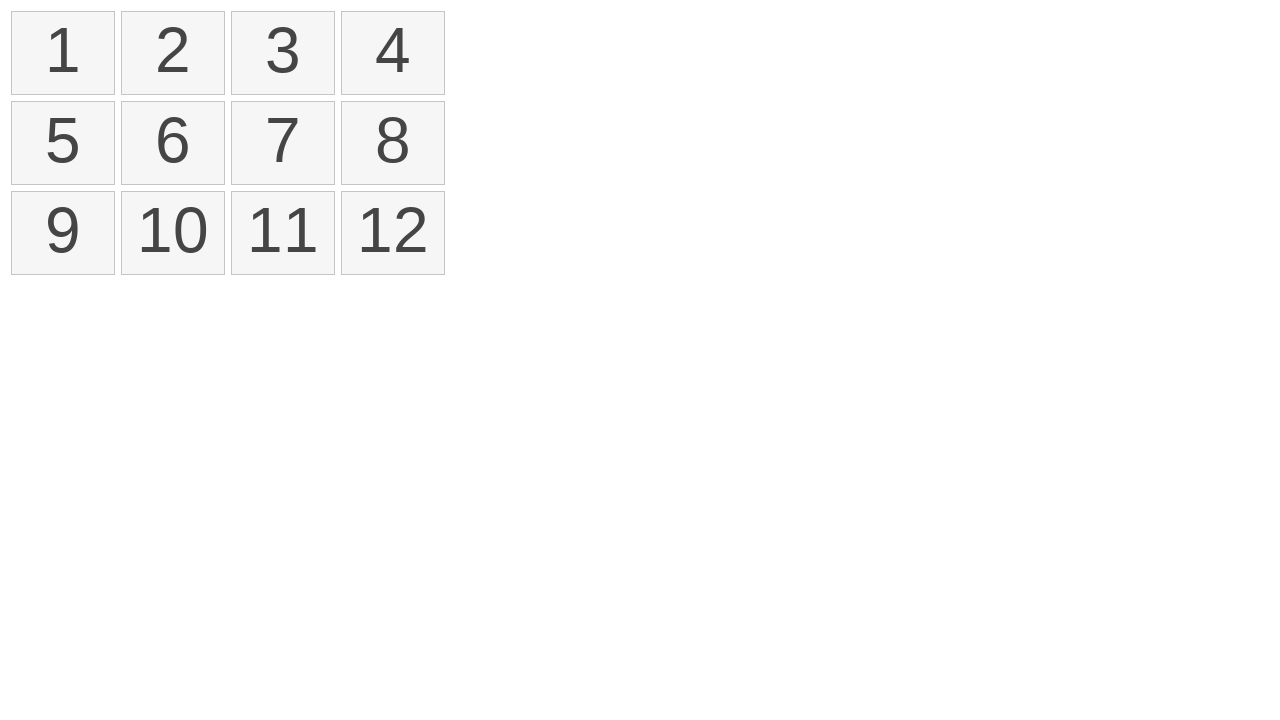

Moved mouse to center of first item at (63, 53)
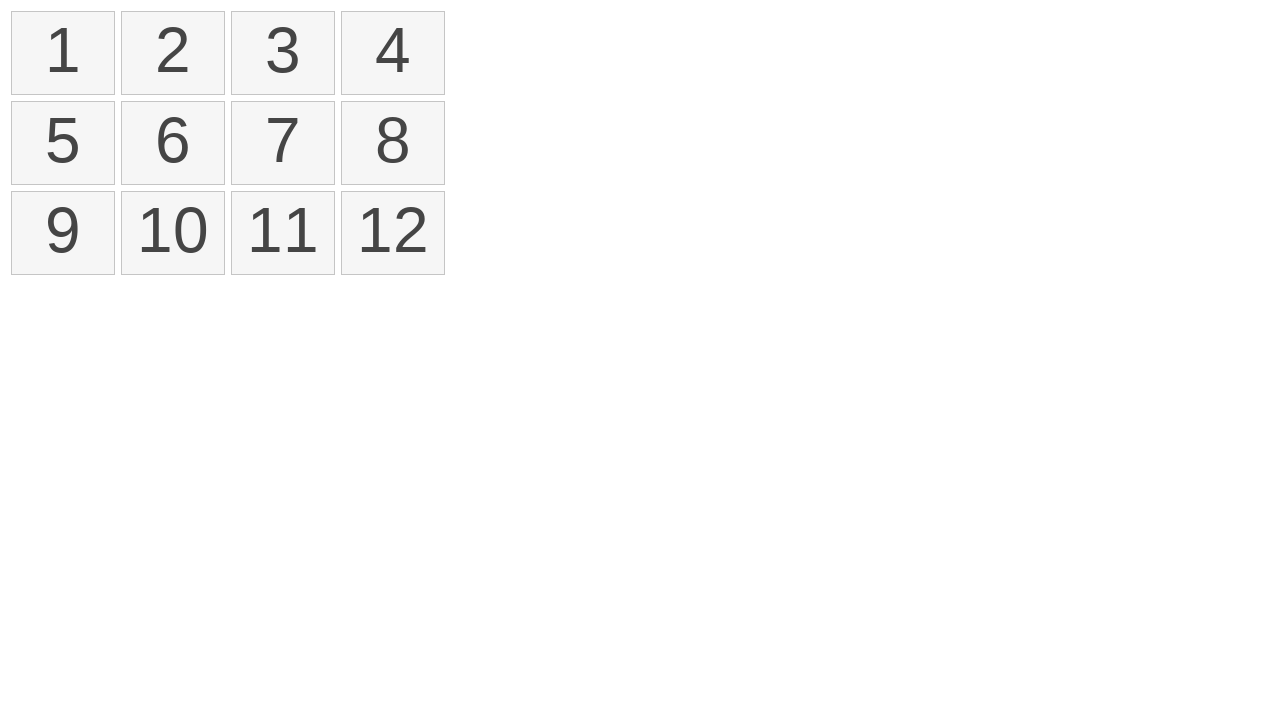

Pressed mouse button down to start drag selection at (63, 53)
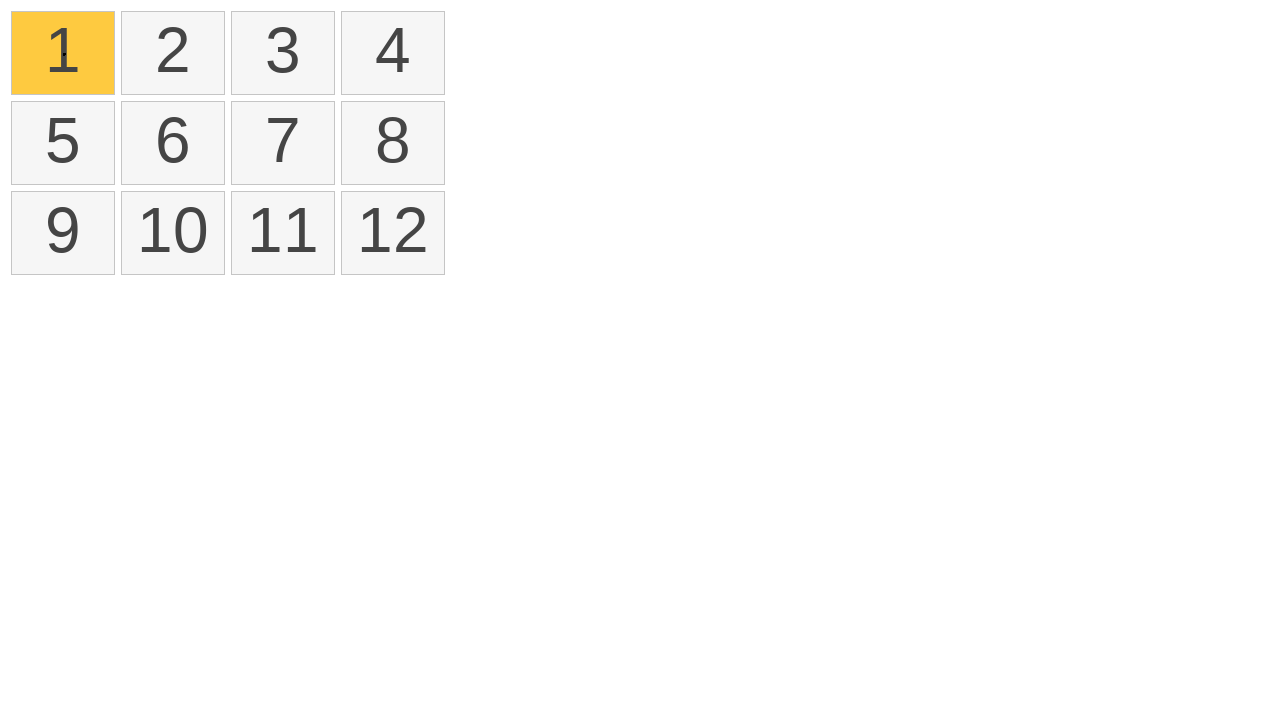

Dragged mouse to center of fourth item at (393, 53)
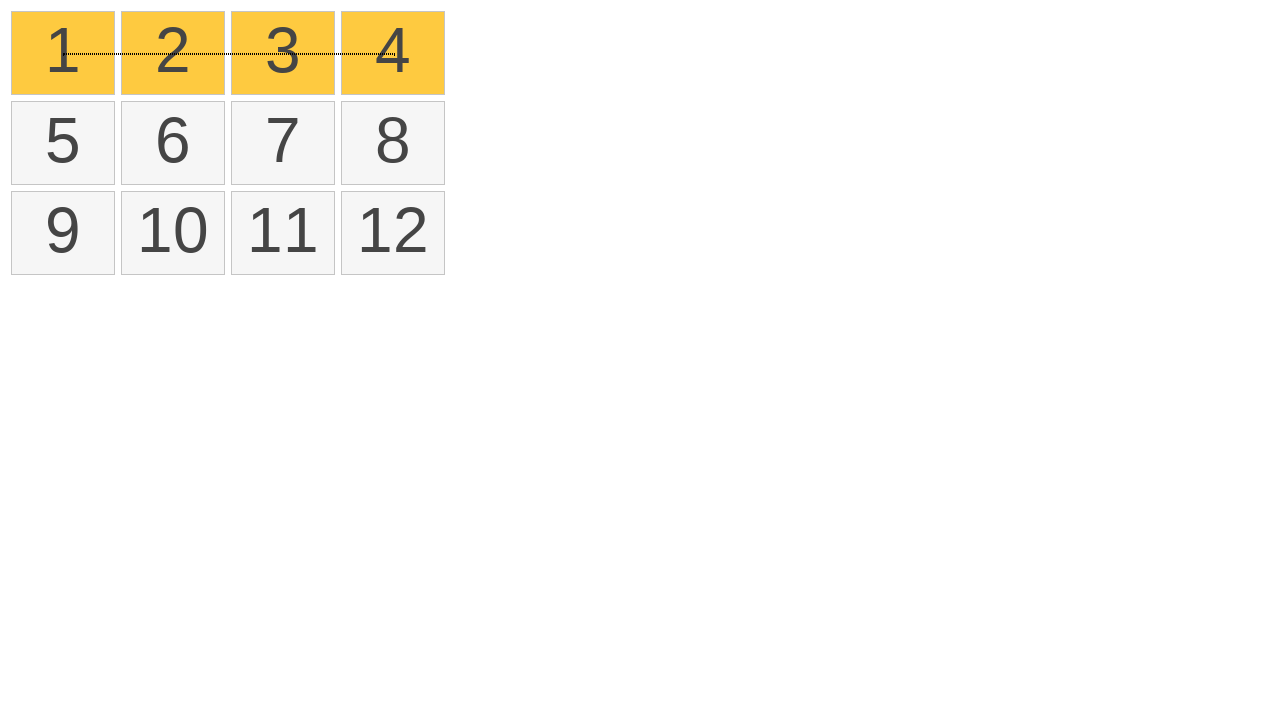

Released mouse button to complete drag selection at (393, 53)
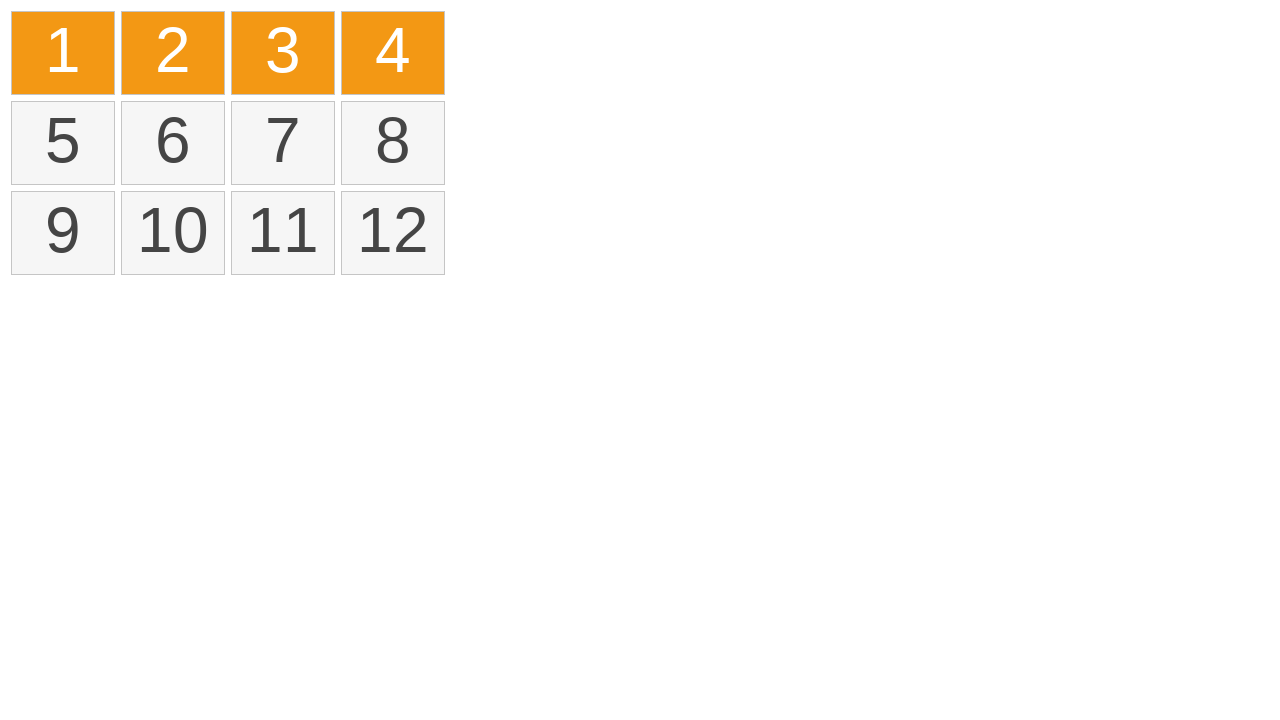

Verified that multiple items are selected with ui-selected class
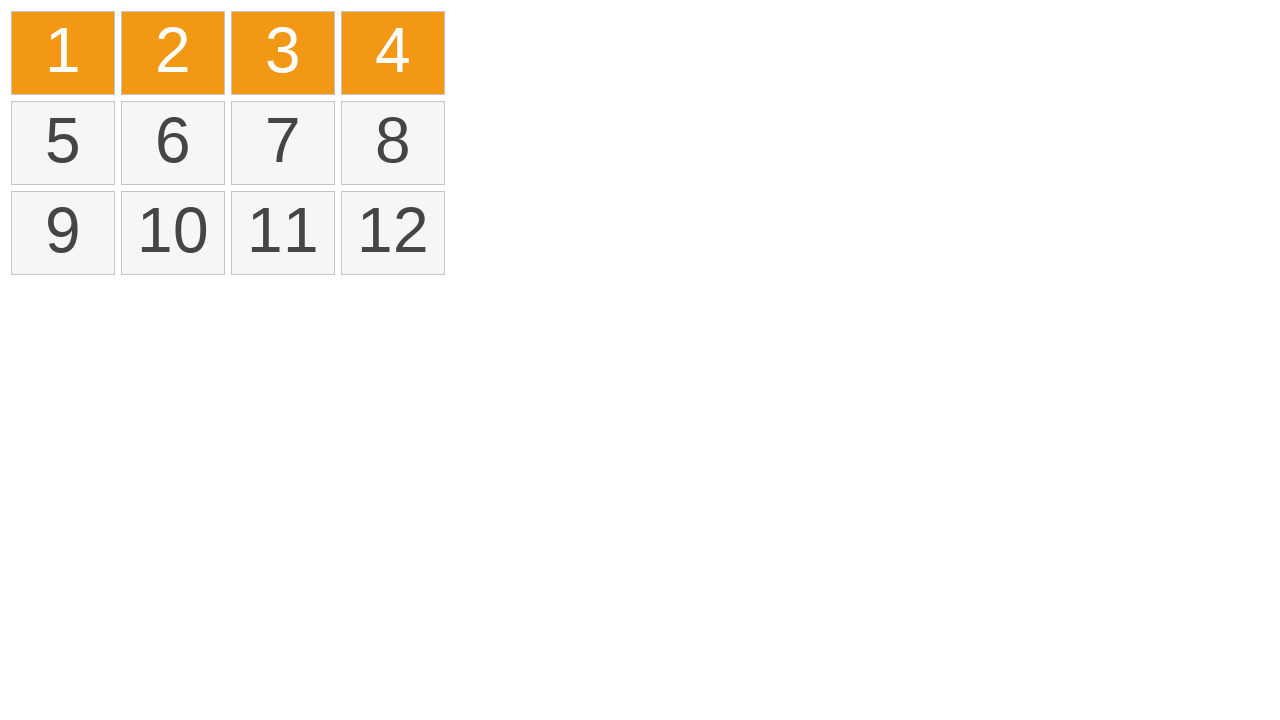

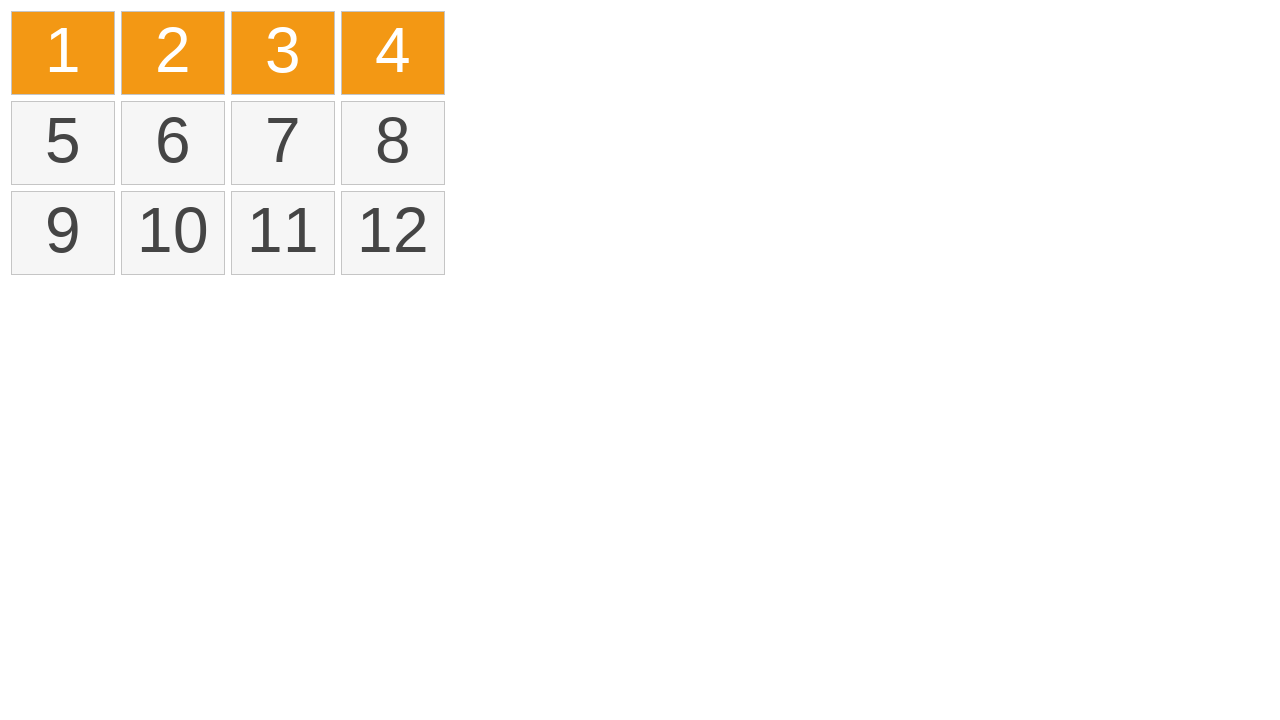